Tests JavaScript prompt popup functionality by triggering a prompt alert, entering text into it, and accepting the dialog

Starting URL: https://demoqa.com/alerts

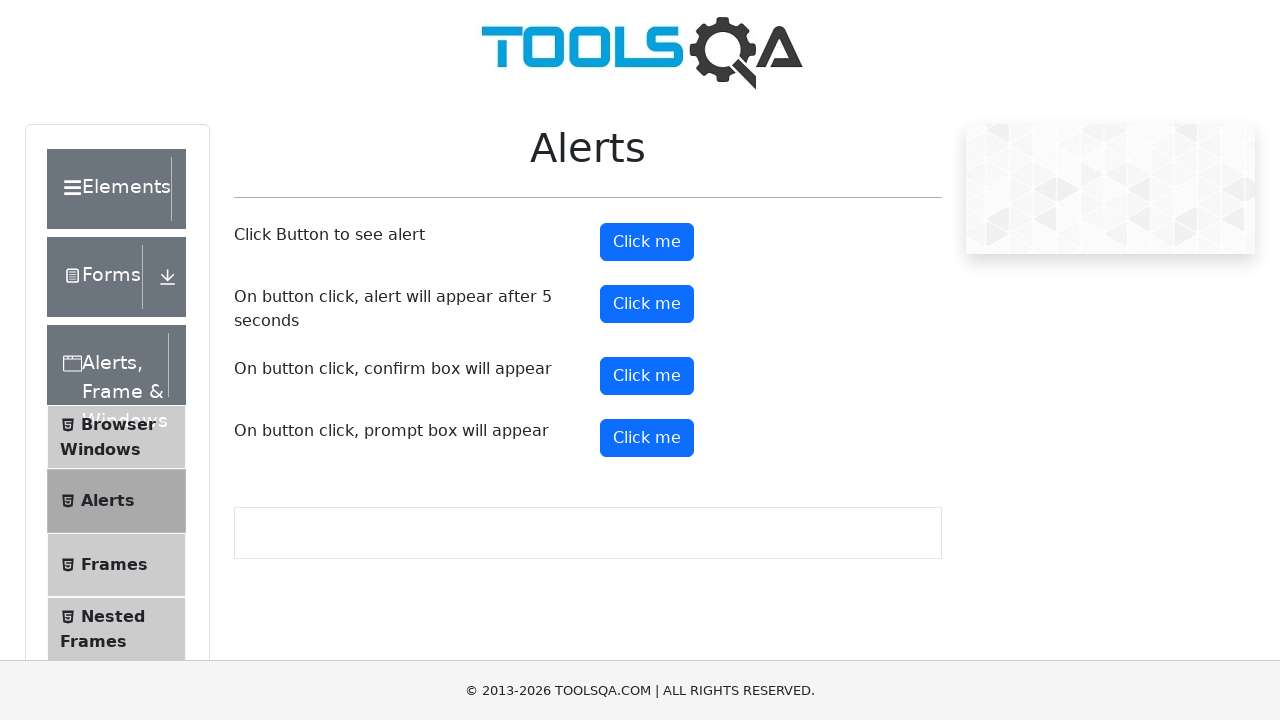

Clicked prompt button to trigger JavaScript prompt popup at (647, 438) on #promtButton
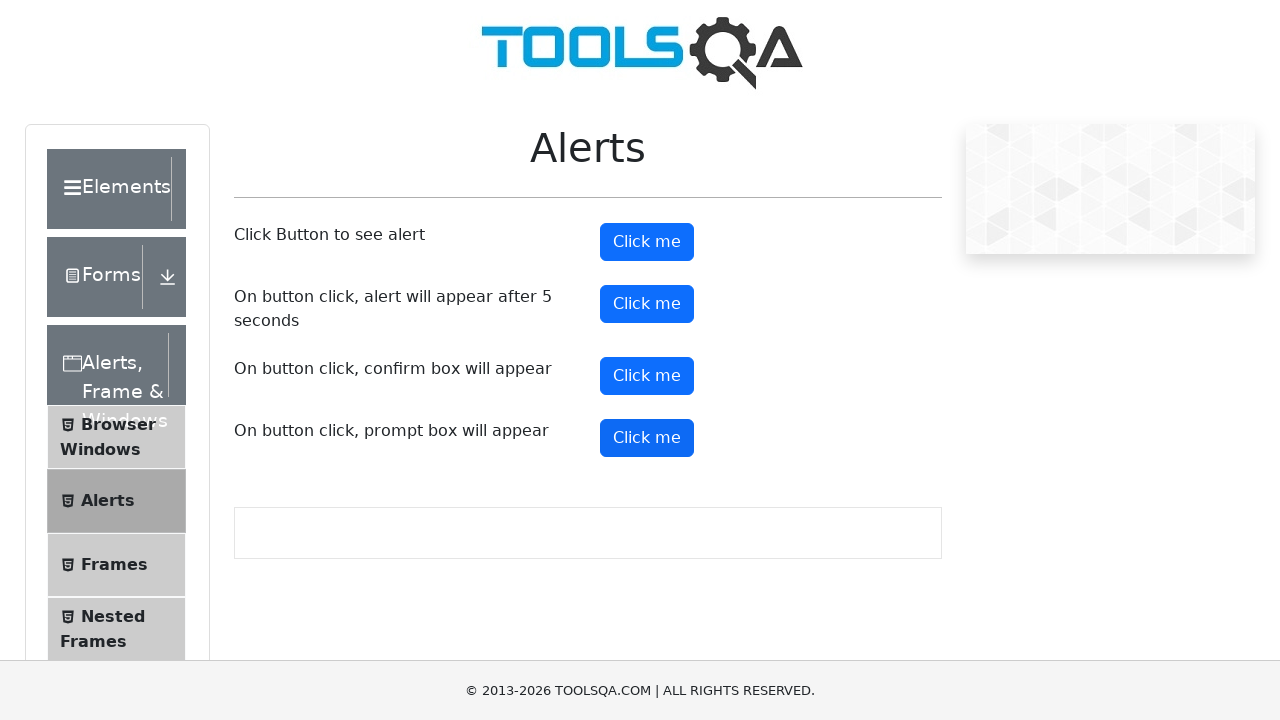

Set up dialog handler to accept prompt with text 'amana-god'
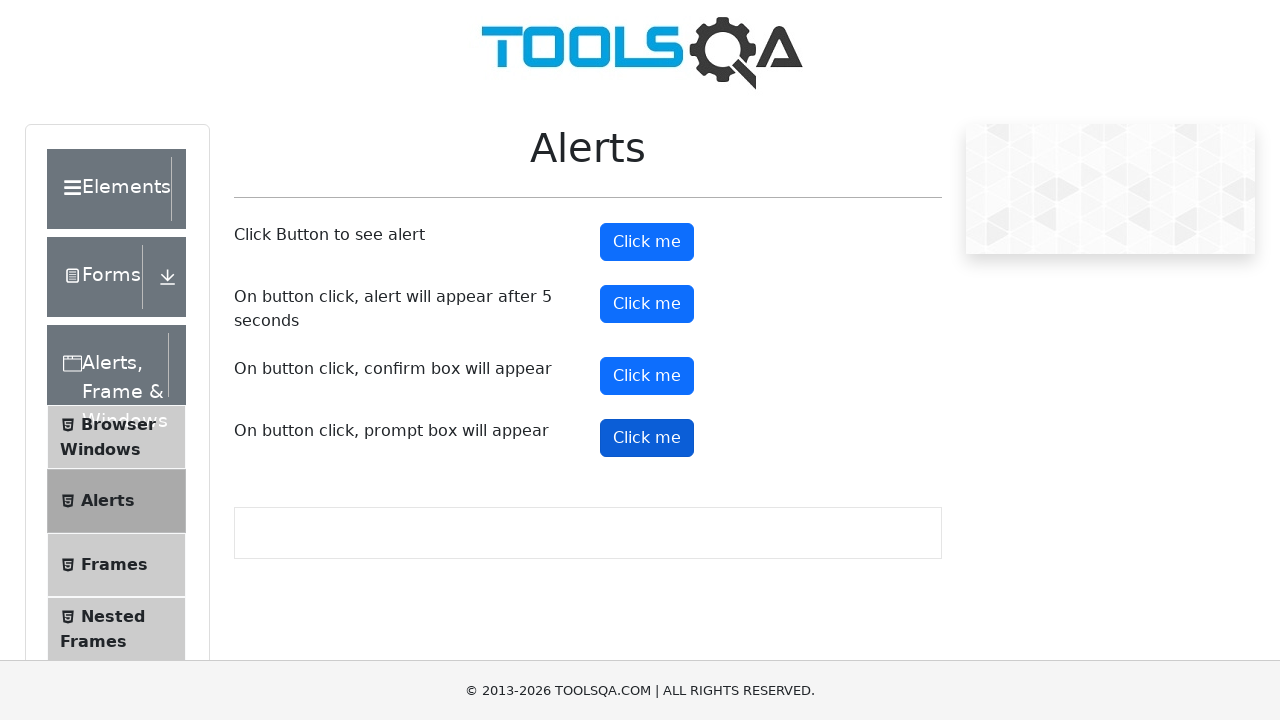

Registered dialog handler callback function
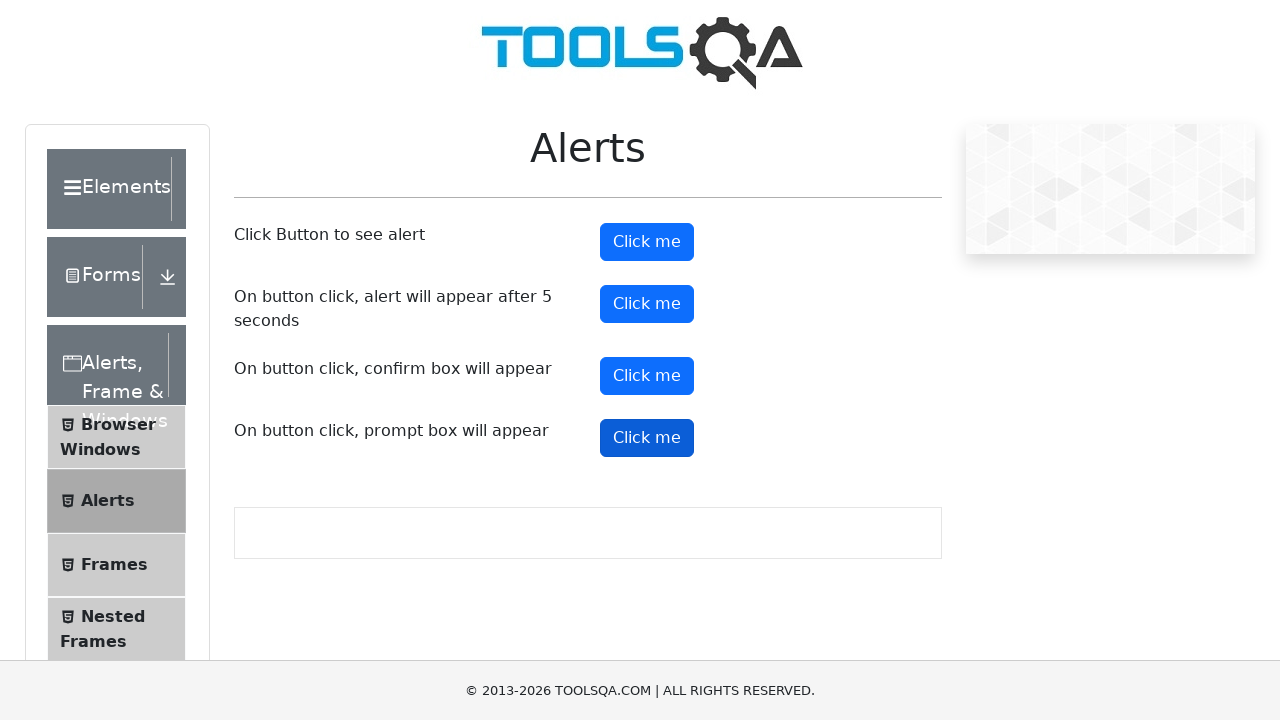

Clicked prompt button to trigger the prompt dialog at (647, 438) on #promtButton
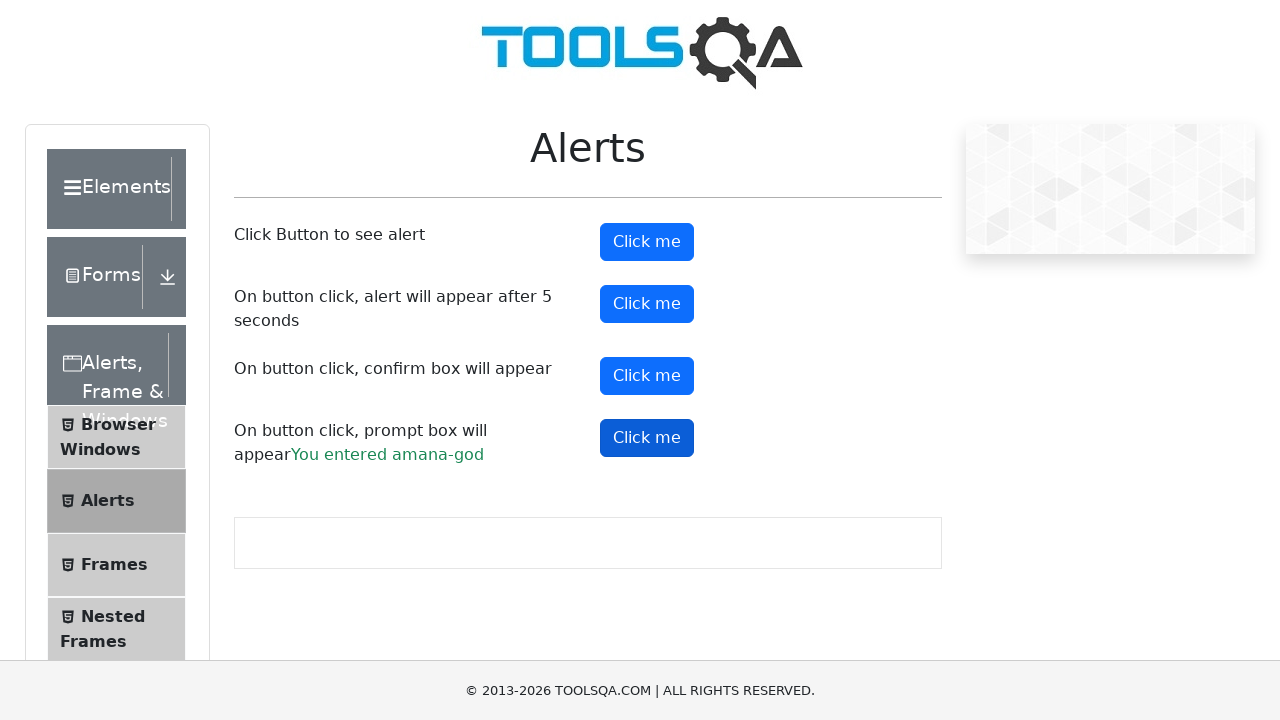

Prompt result element appeared, confirming dialog was accepted
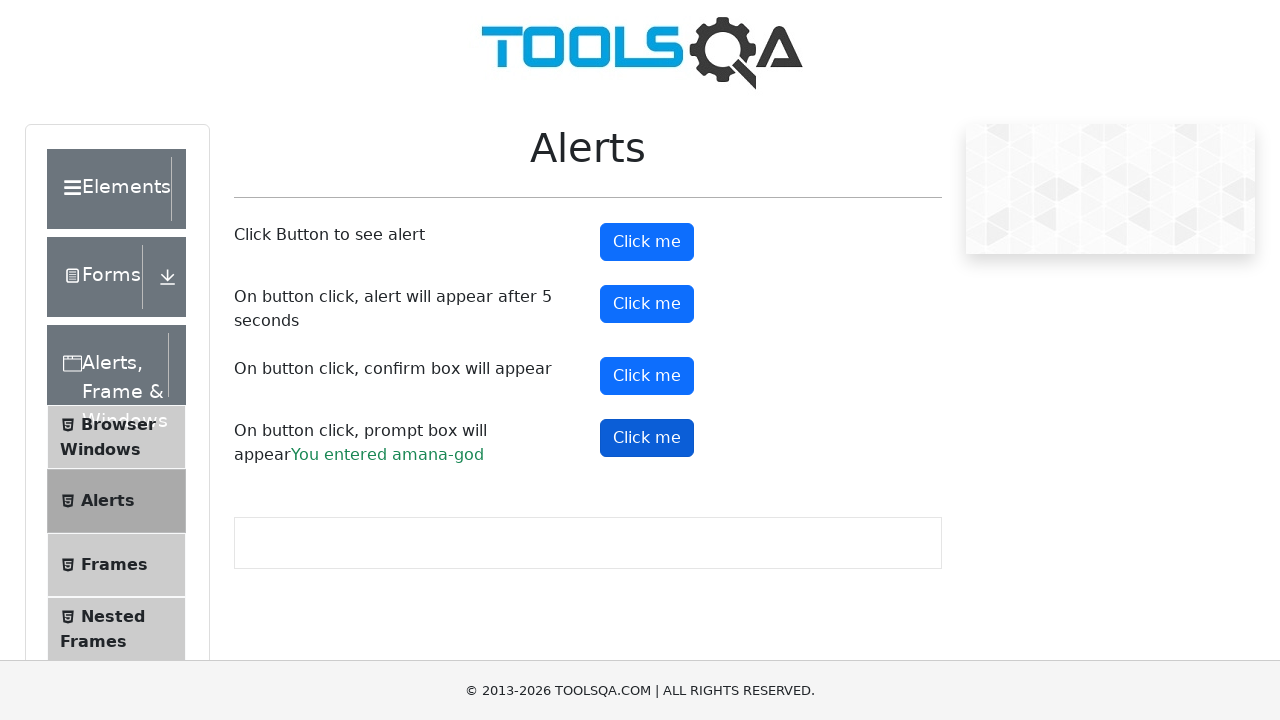

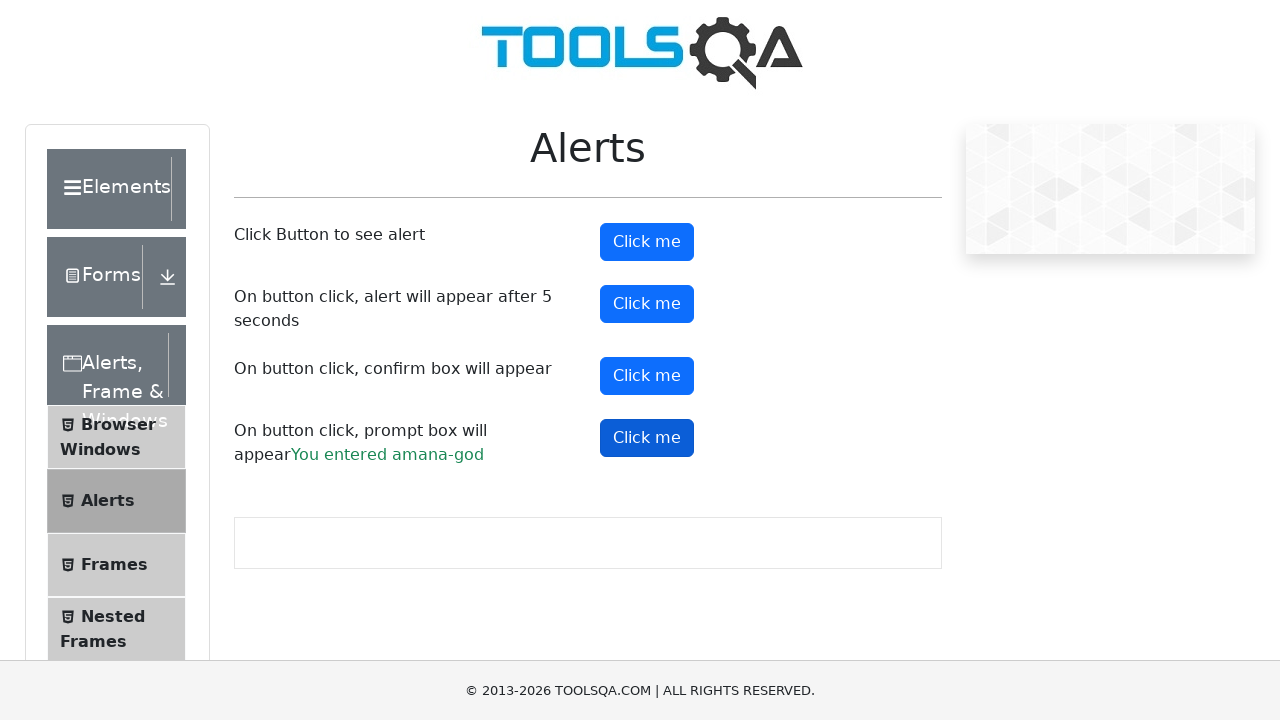